Navigates to CGI website and clicks on the Careers menu item

Starting URL: https://cgi.com/

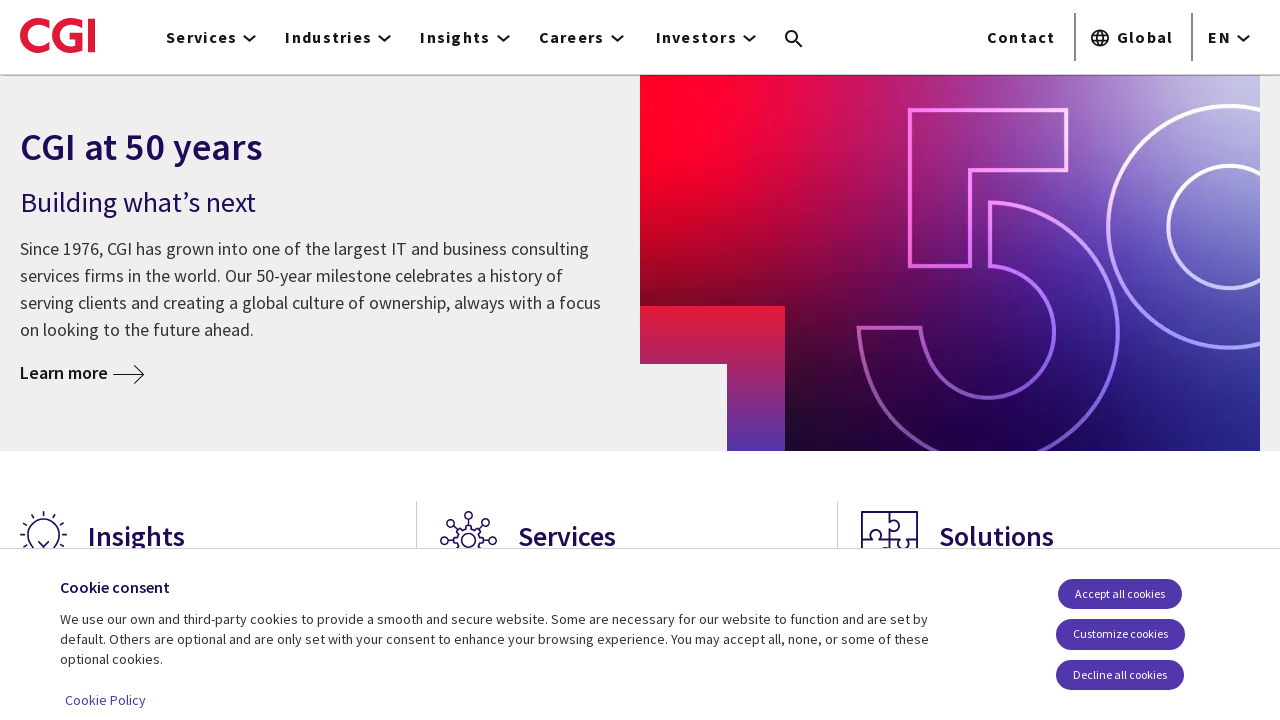

Navigated to CGI website homepage
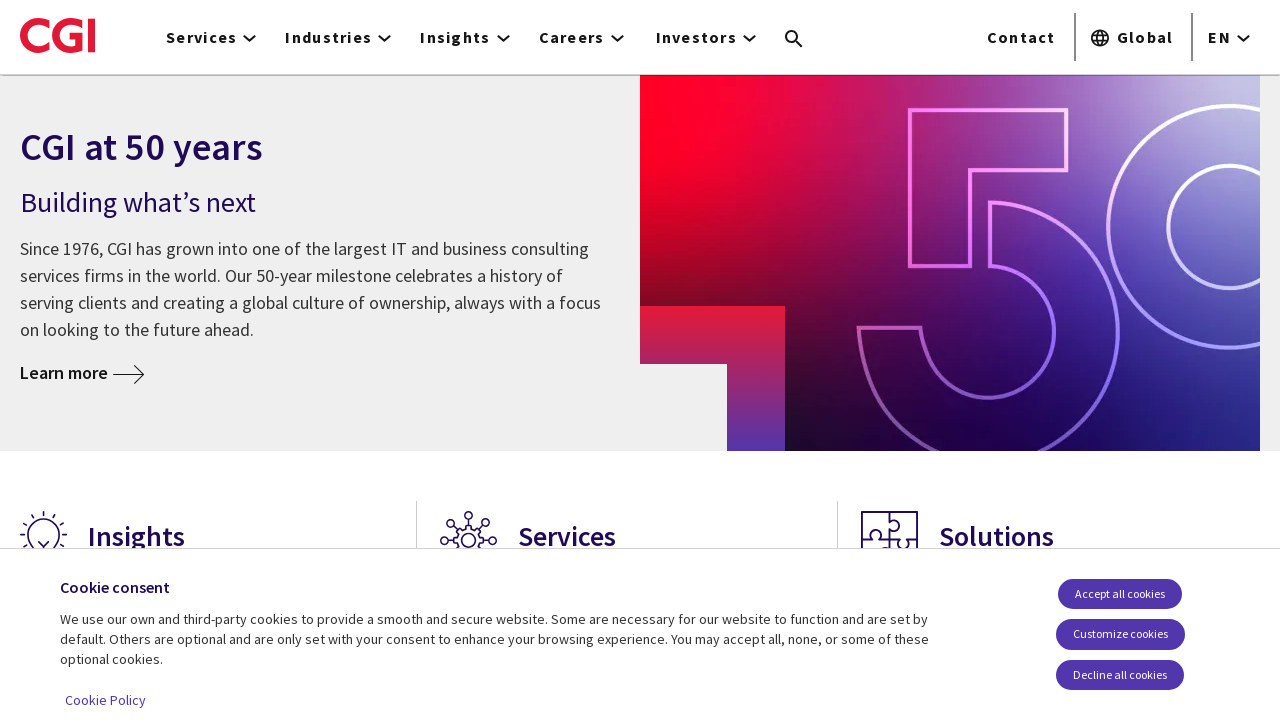

Clicked on Careers menu item at (578, 37) on xpath=/html/body/header/div/div[3]/div/nav/ul/li[4]/a
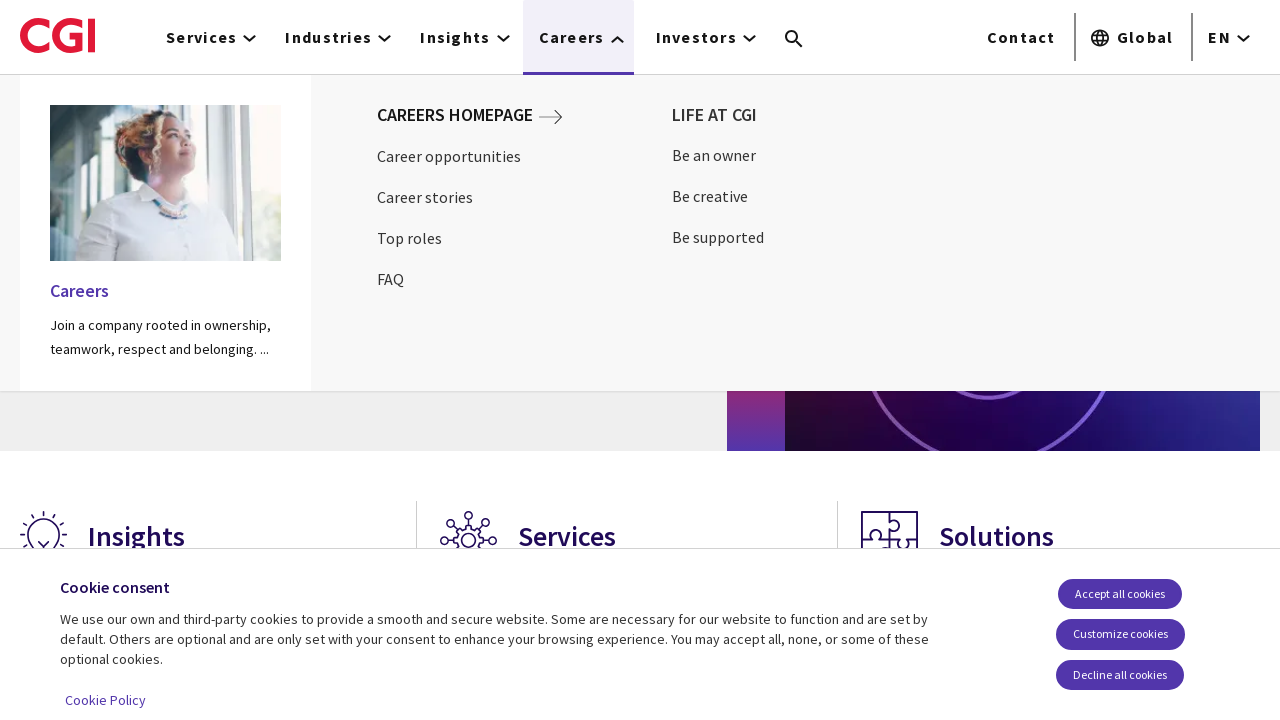

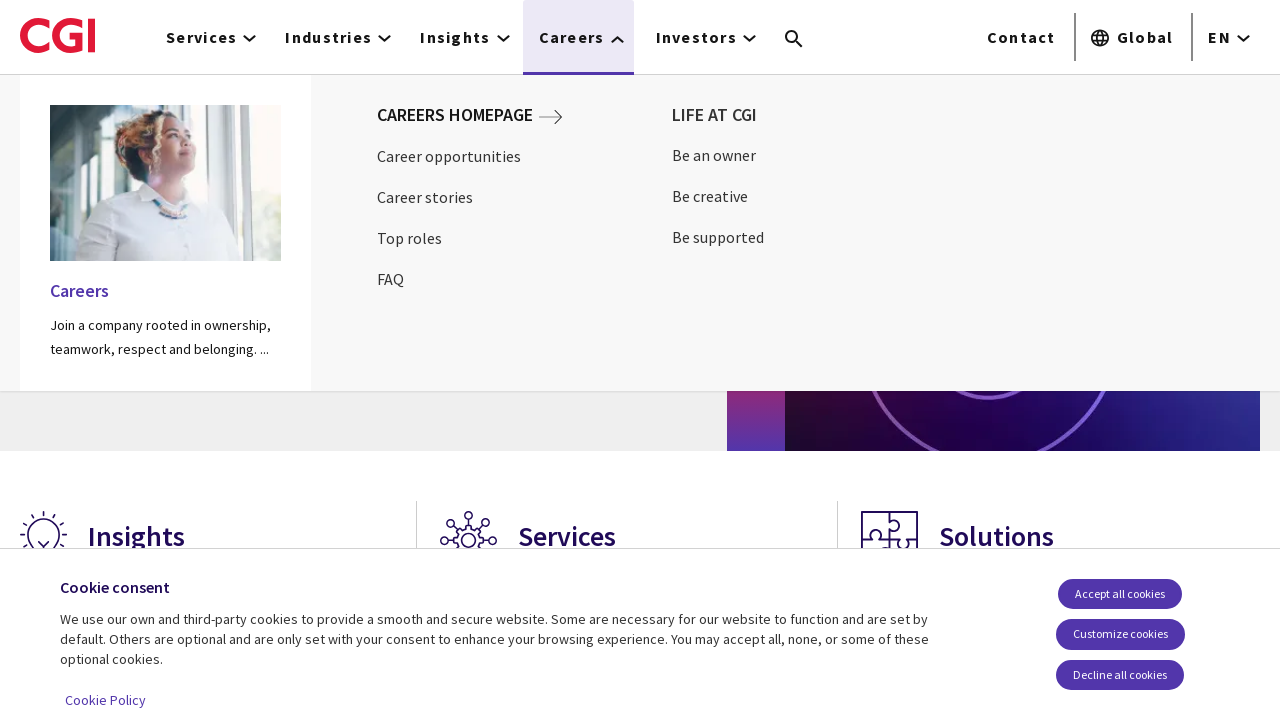